Tests JavaScript prompt alert functionality by clicking a button to trigger a prompt, entering text, and accepting it

Starting URL: https://v1.training-support.net/selenium/javascript-alerts

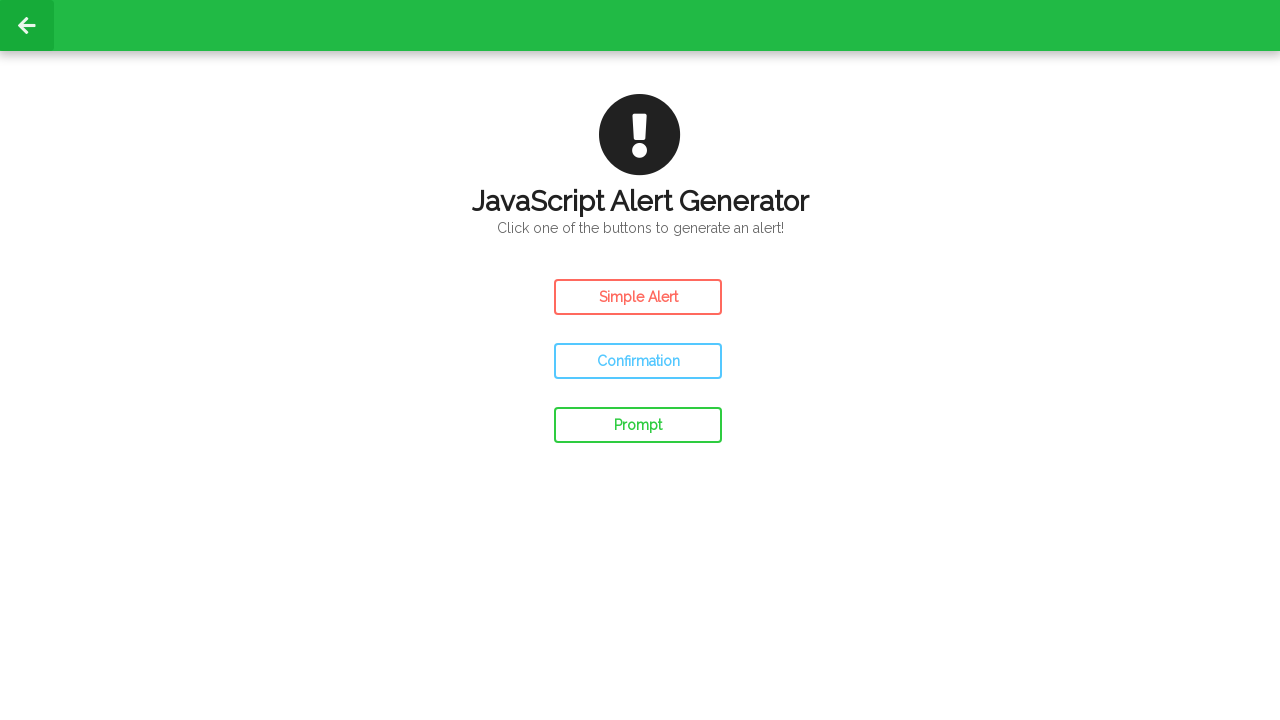

Clicked the prompt button to trigger JavaScript prompt at (638, 425) on #prompt
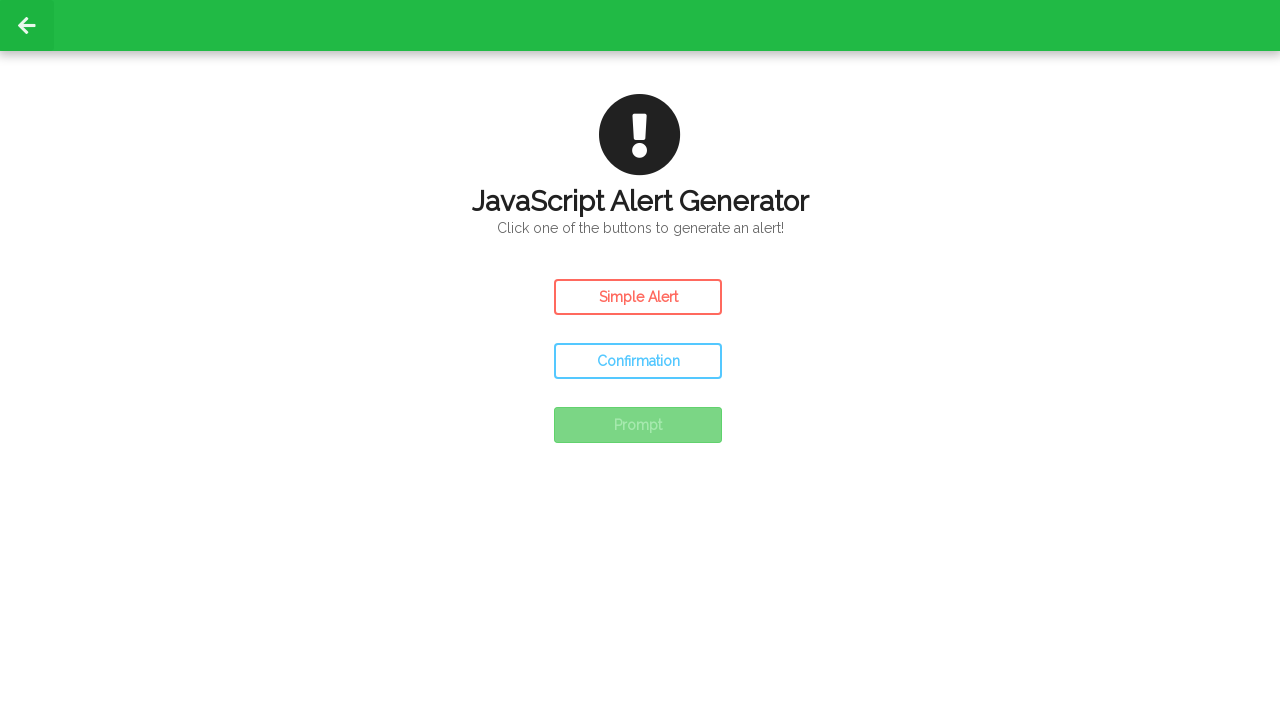

Set up dialog handler to accept prompt with text 'awesome'
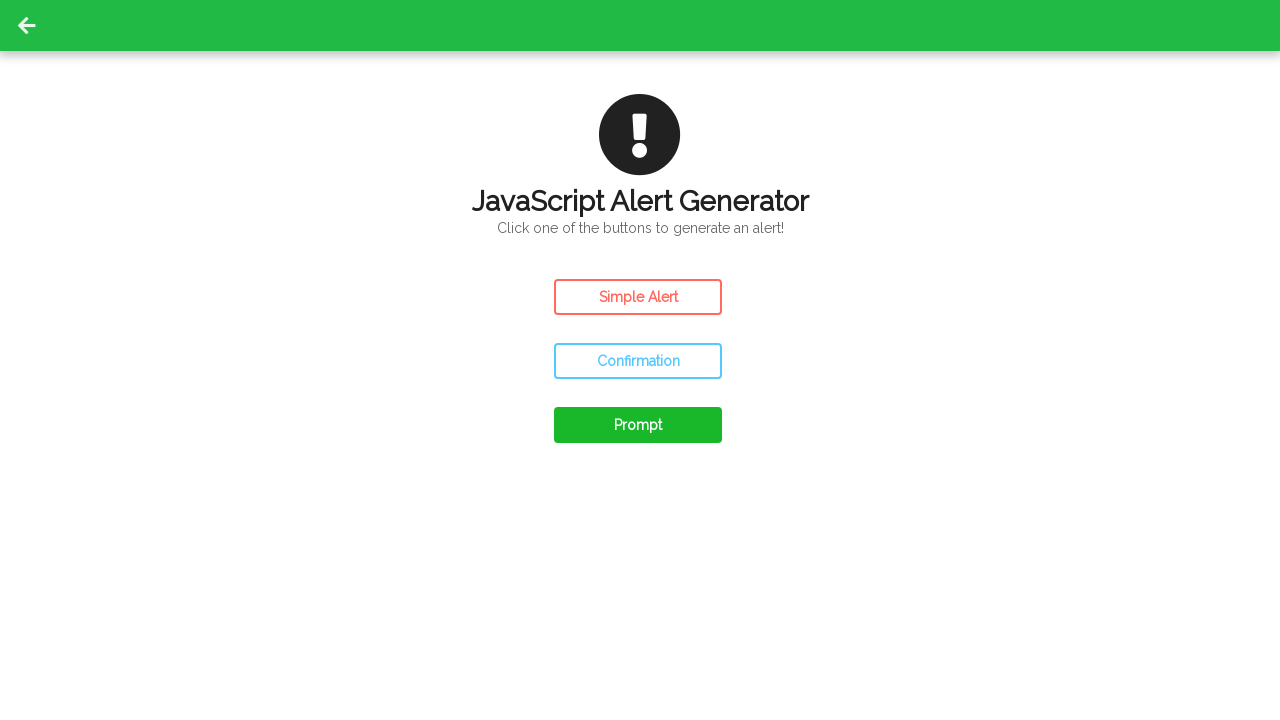

Waited 1000ms for prompt to be processed
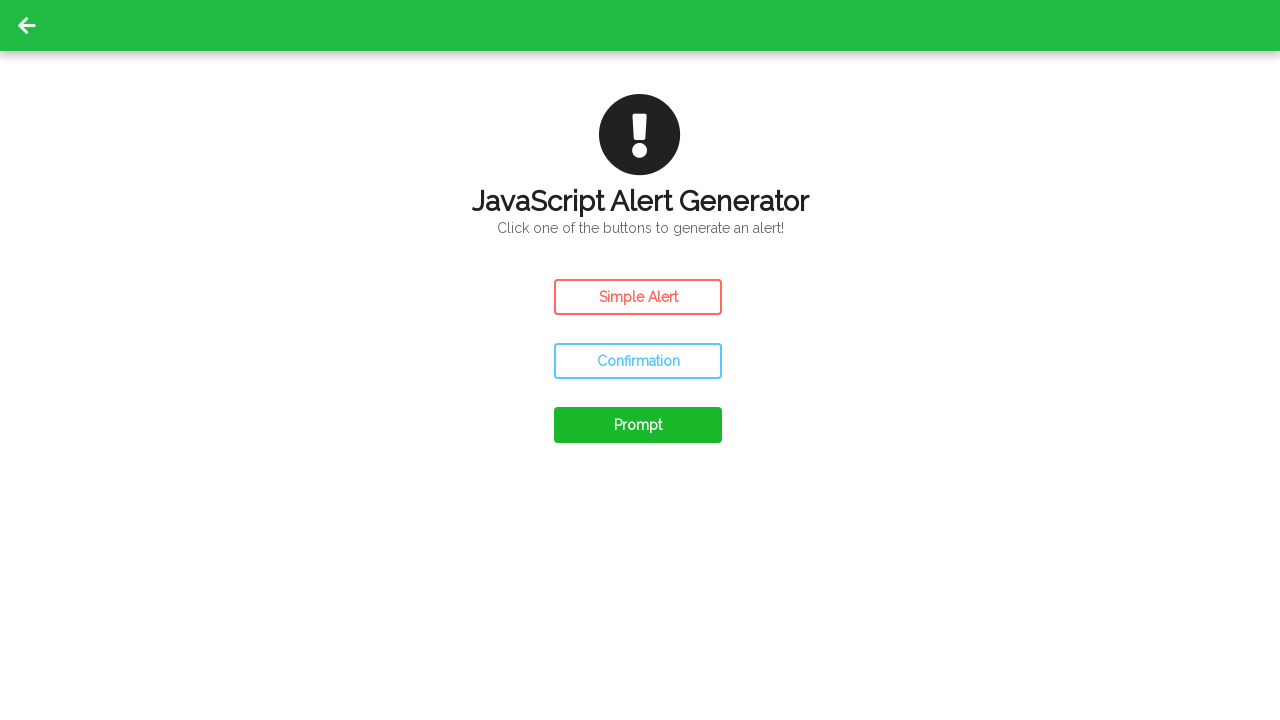

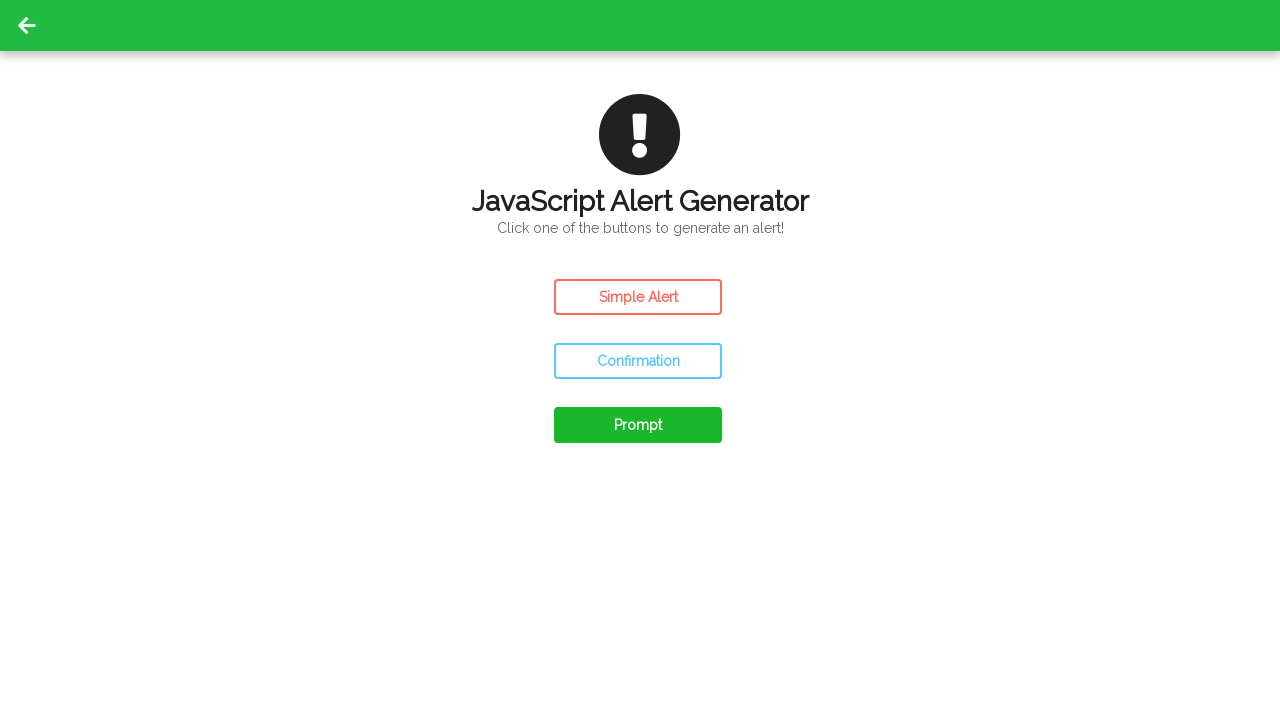